Demonstrates XPath locator techniques by navigating to a practice page and locating buttons using following-sibling and parent axes selectors

Starting URL: https://rahulshettyacademy.com/AutomationPractice/

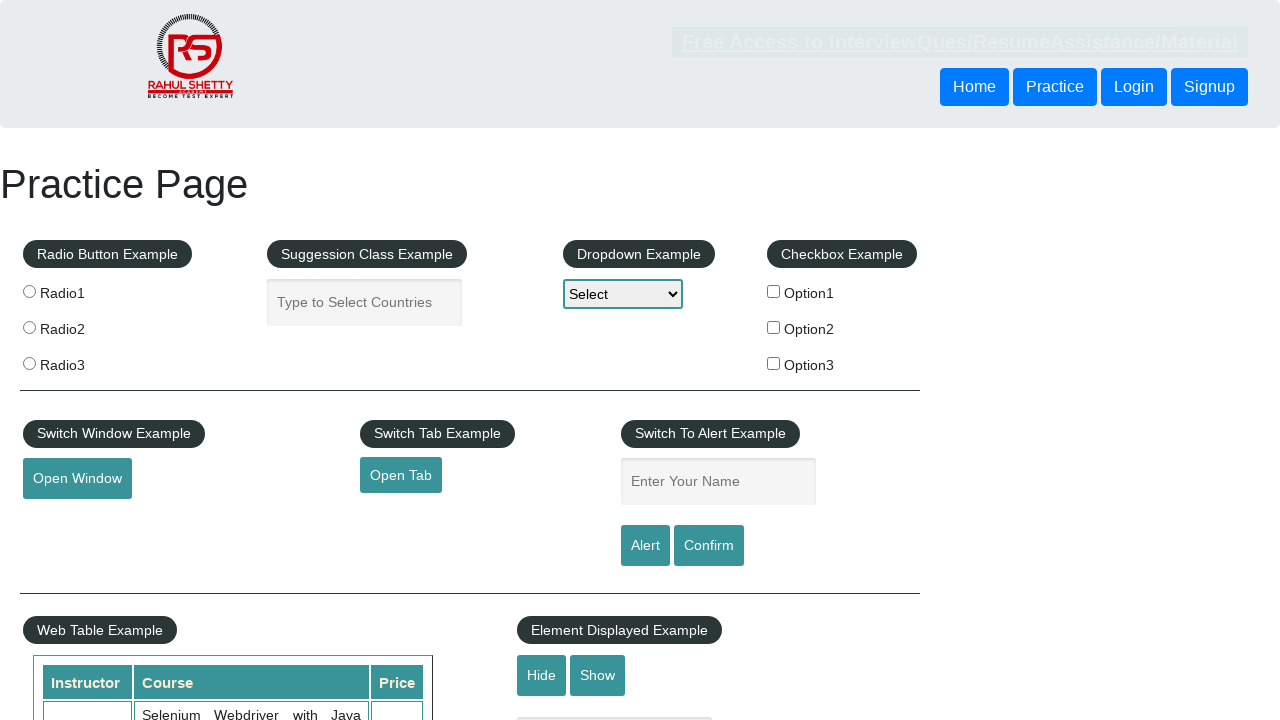

Navigated to AutomationPractice page
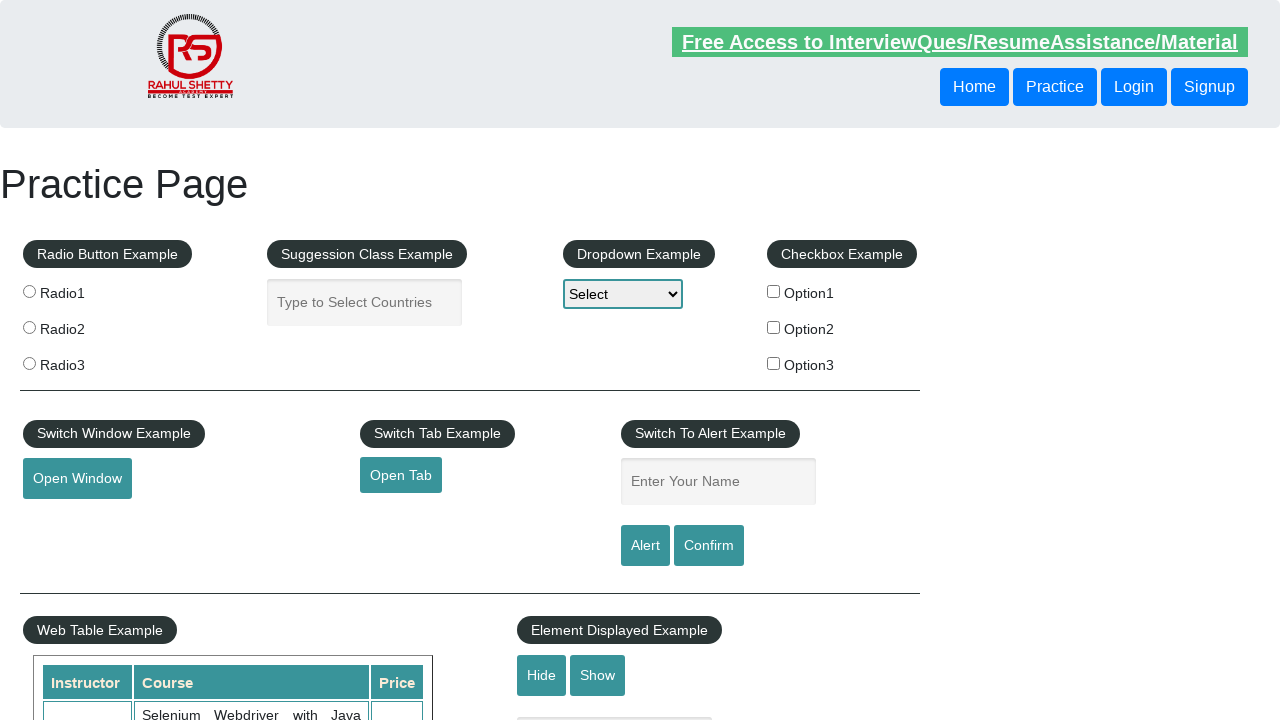

Located button using following-sibling XPath axis
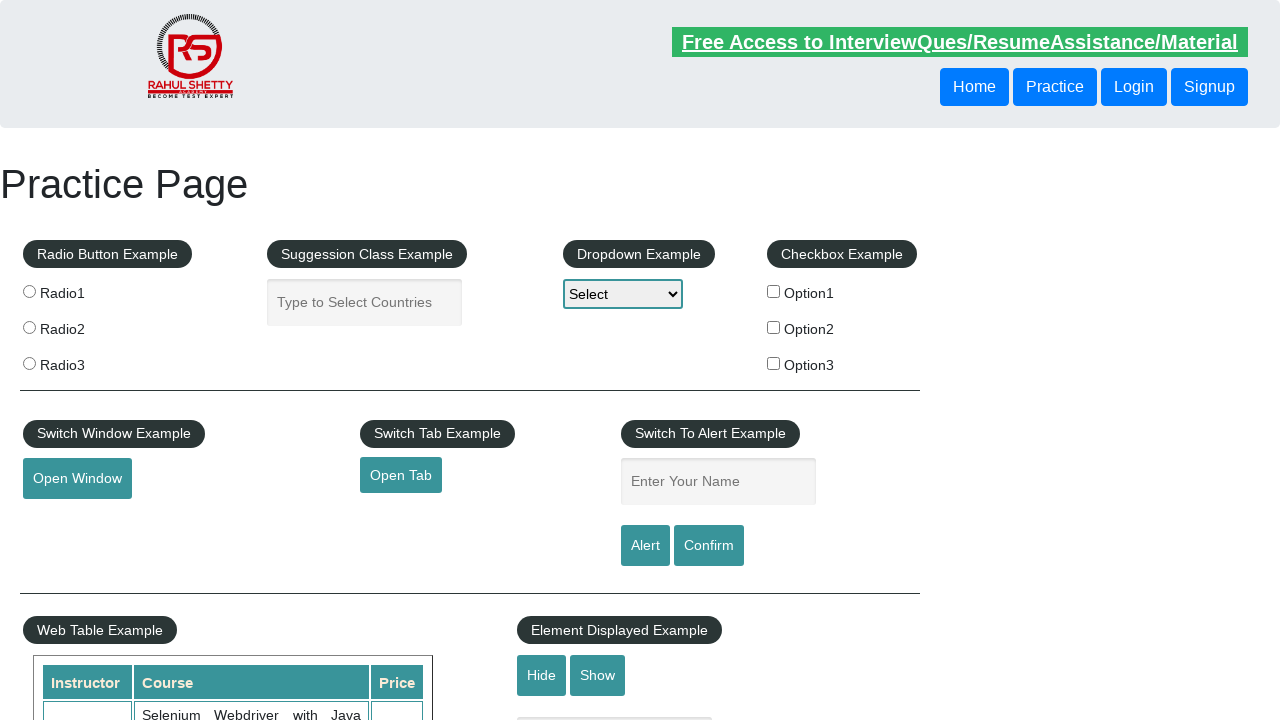

Following-sibling button is visible
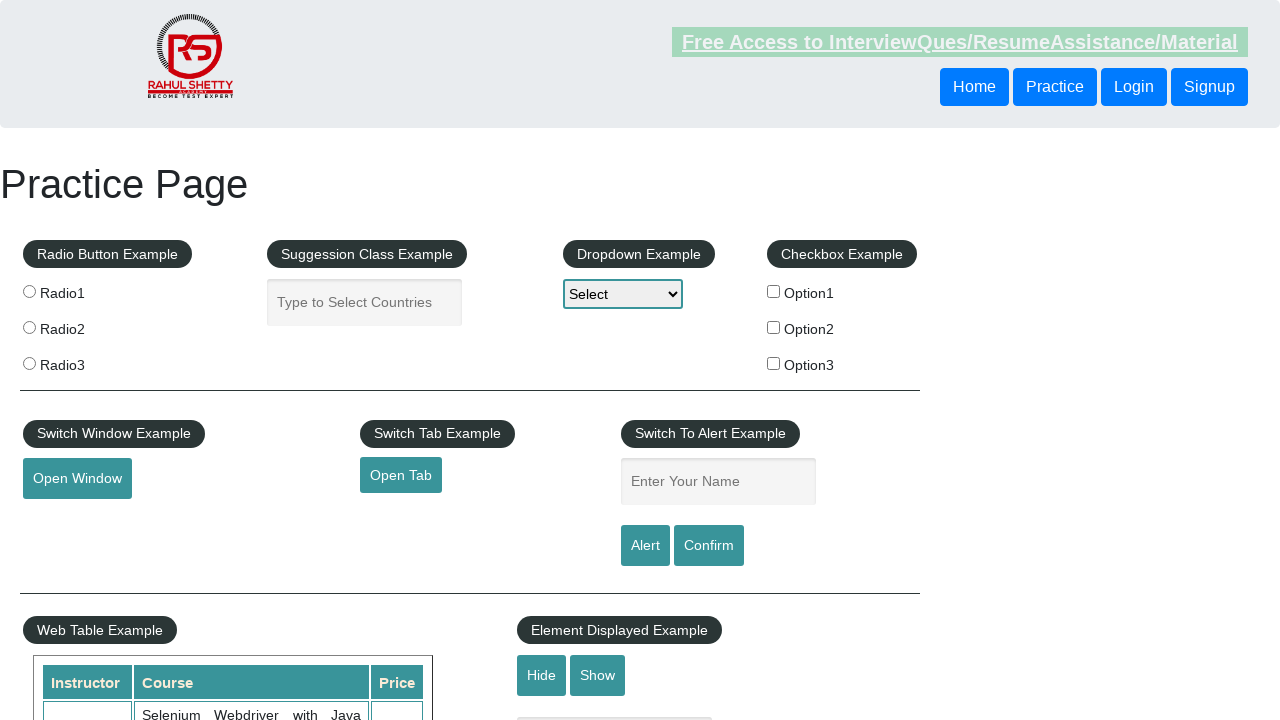

Located button using parent XPath axis
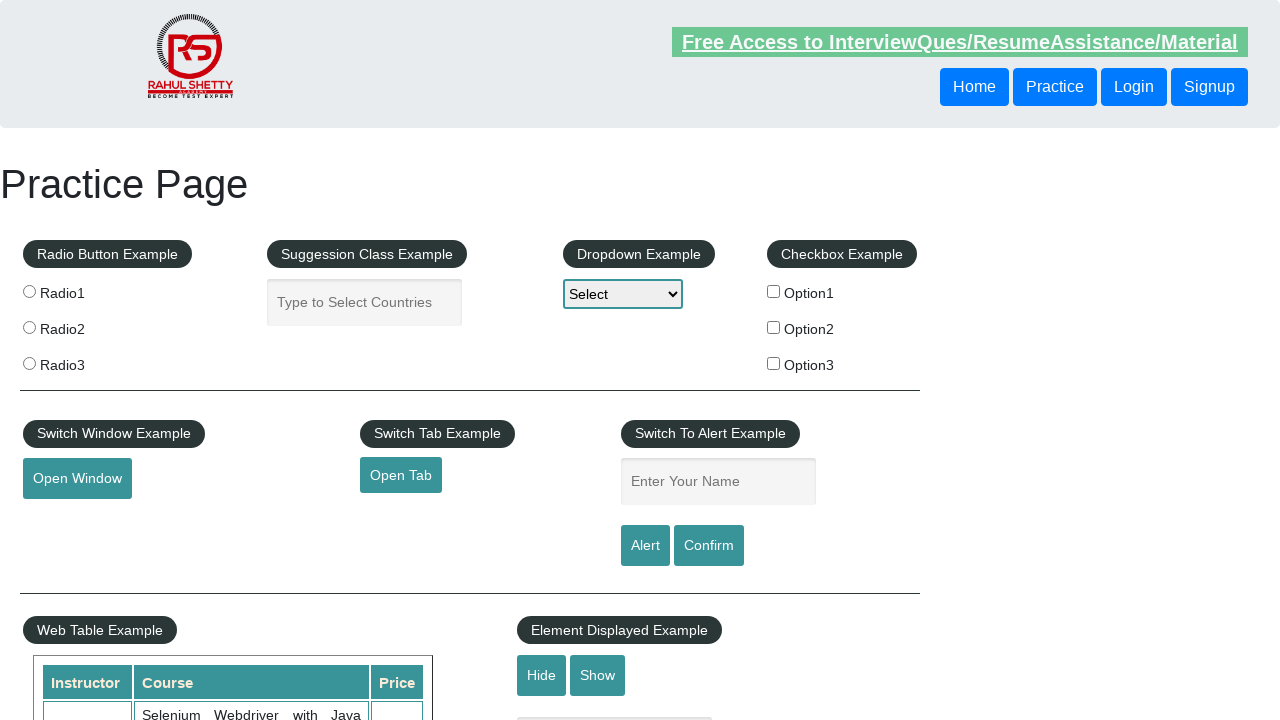

Parent axis button is visible
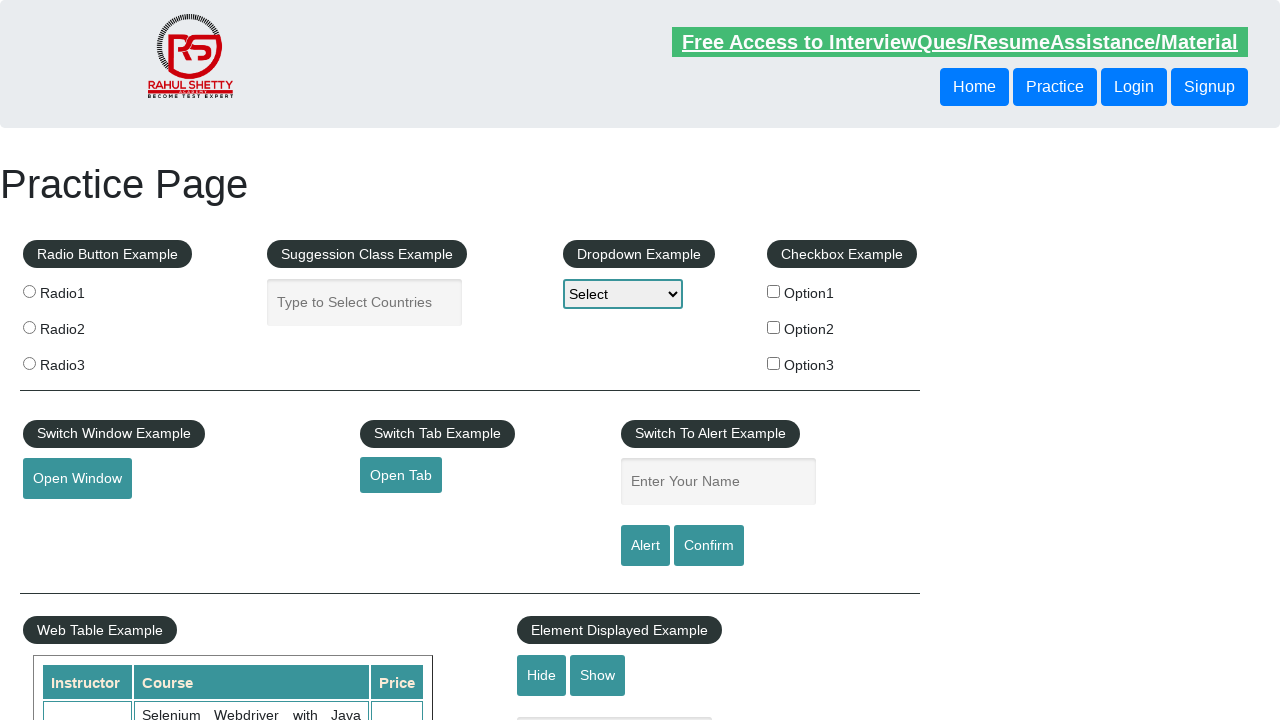

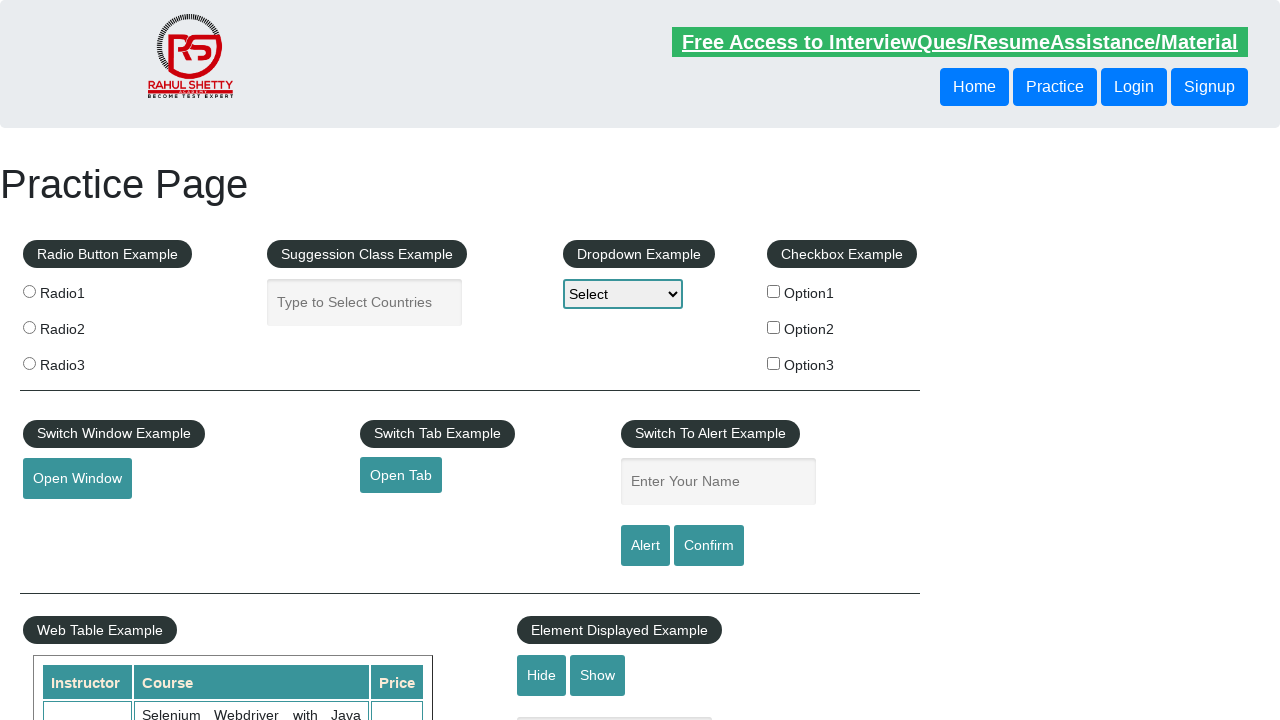